Tests file upload functionality by clicking the file input element and uploading a file using Playwright's file chooser handling

Starting URL: http://demo.automationtesting.in/FileUpload.html

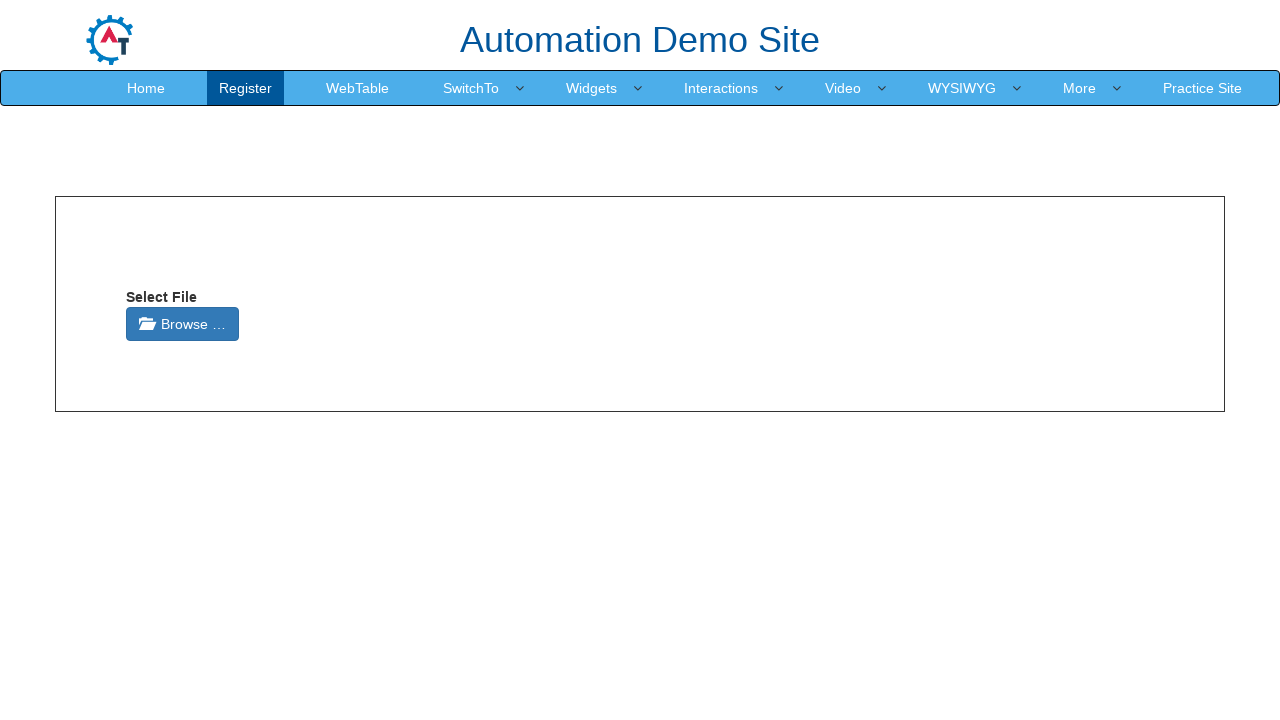

Created temporary test file for upload
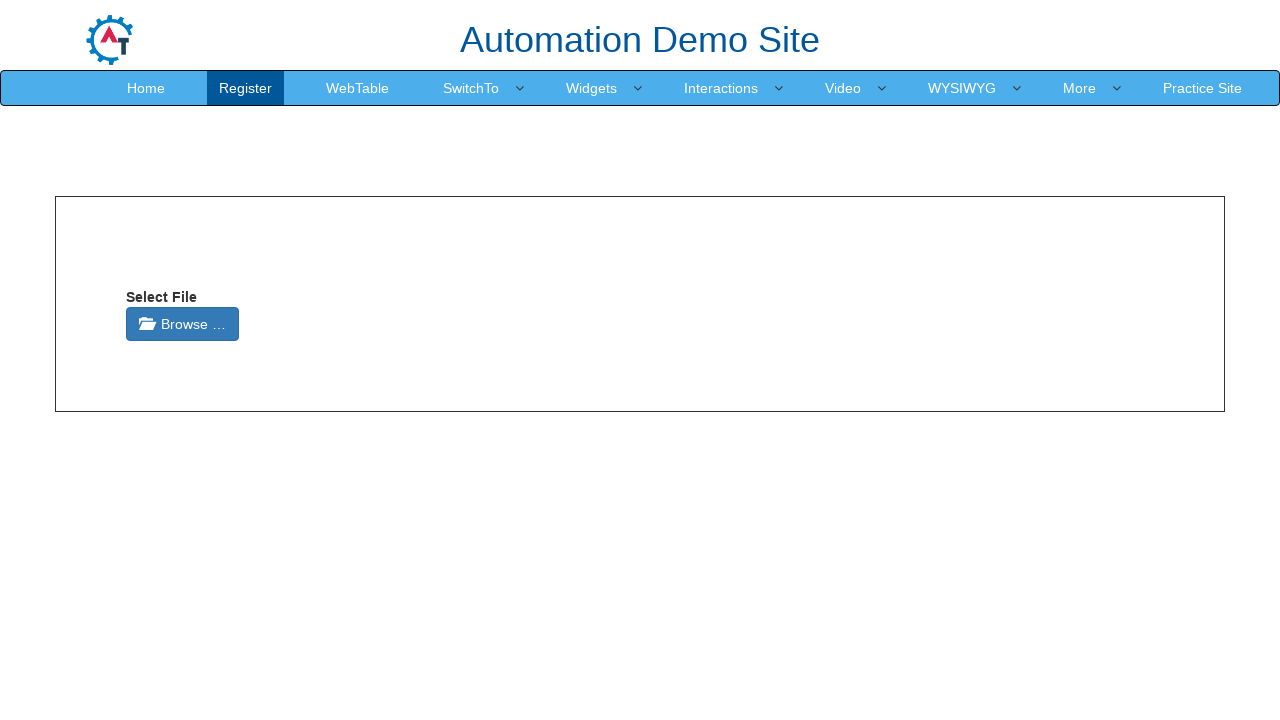

File input element is visible
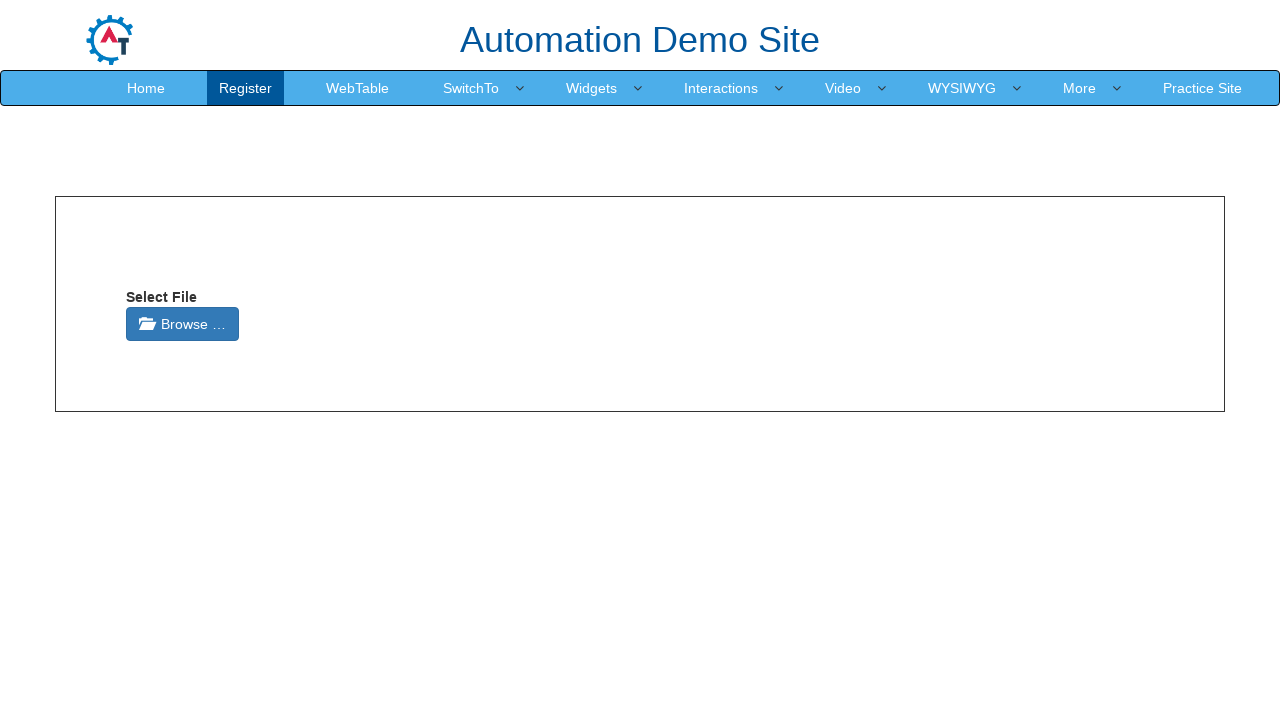

Set input file to upload test file
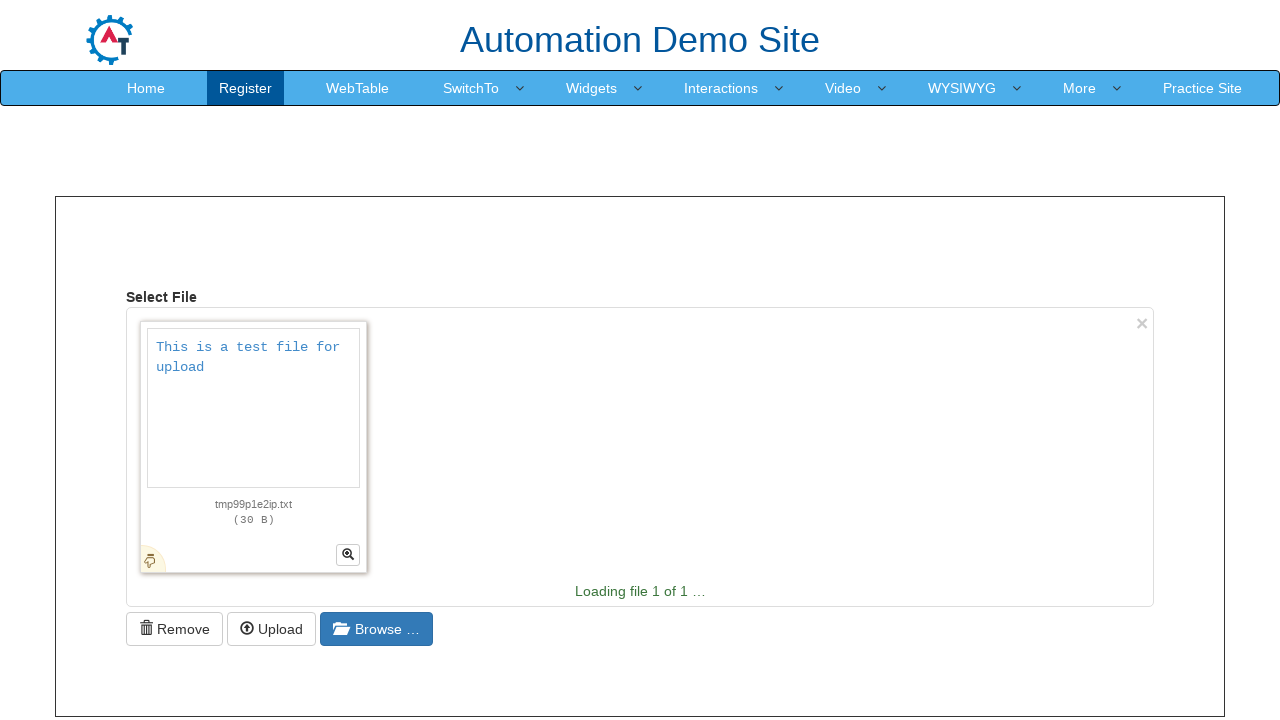

Cleaned up temporary file
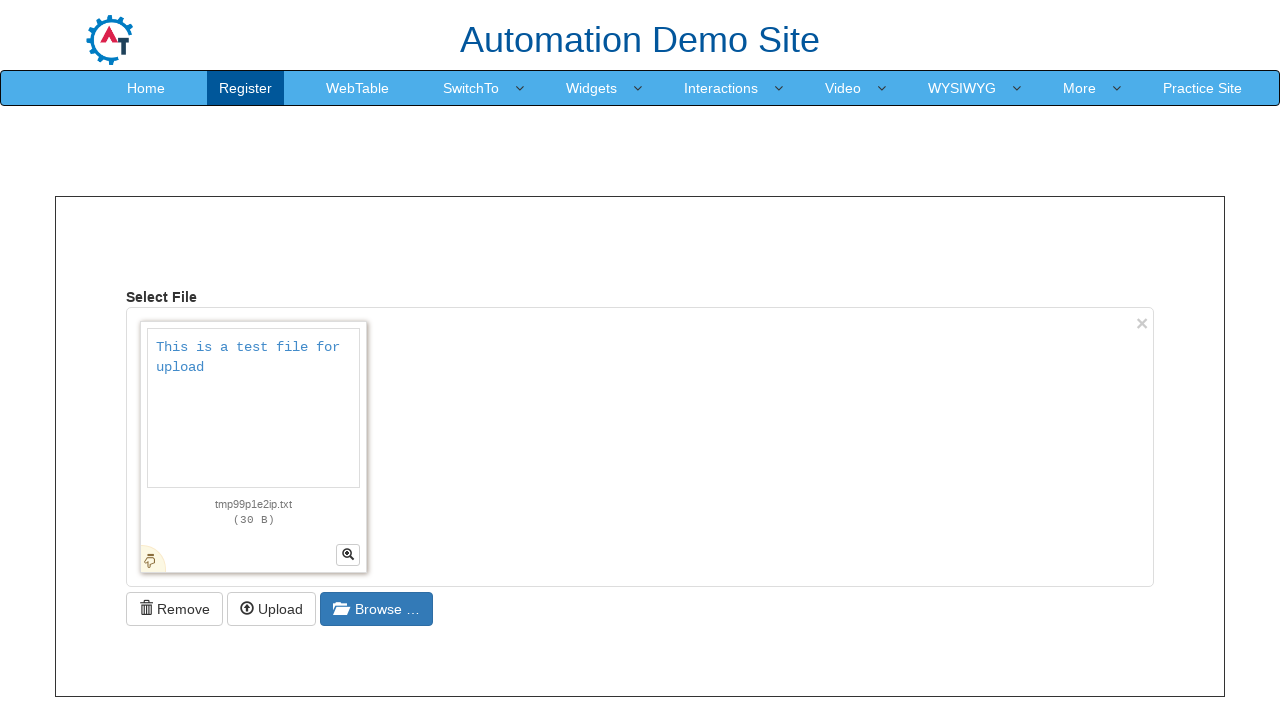

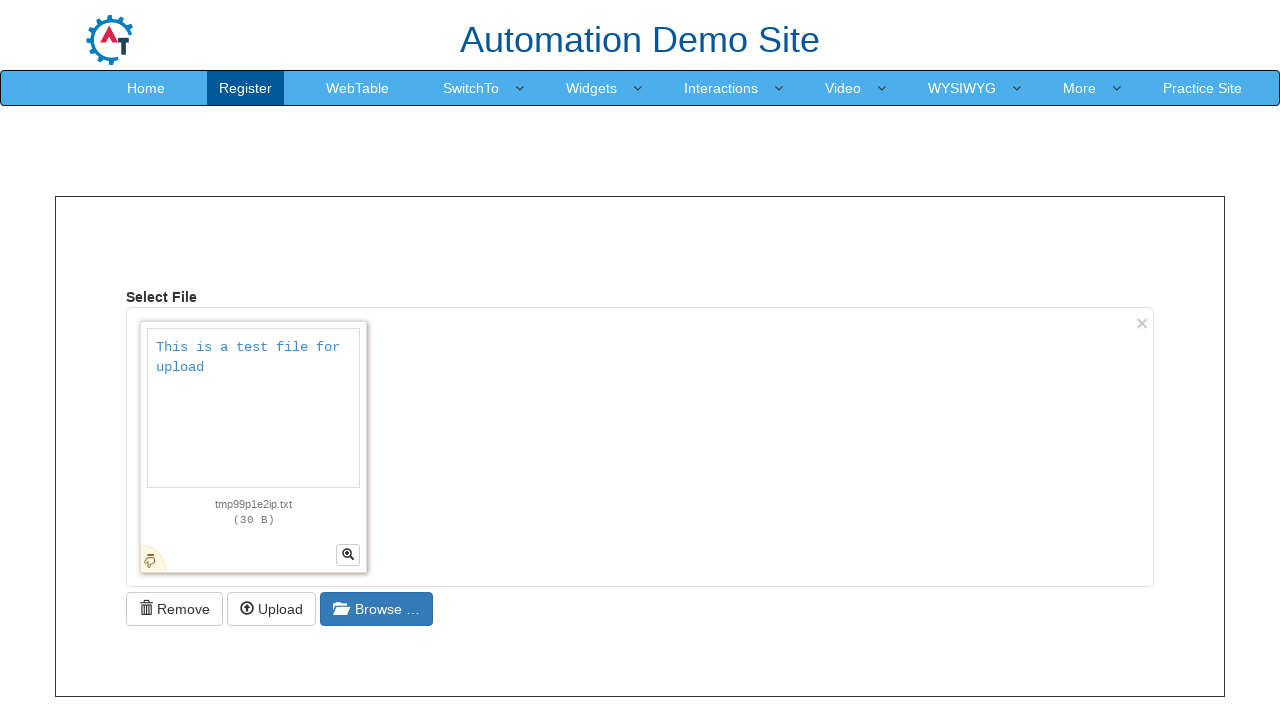